Tests the W3Schools TryIt editor by modifying the iframe source URL in the code editor and clicking the Run button to execute the changed code

Starting URL: https://www.w3schools.com/tags/tryit.asp?filename=tryhtml_iframe

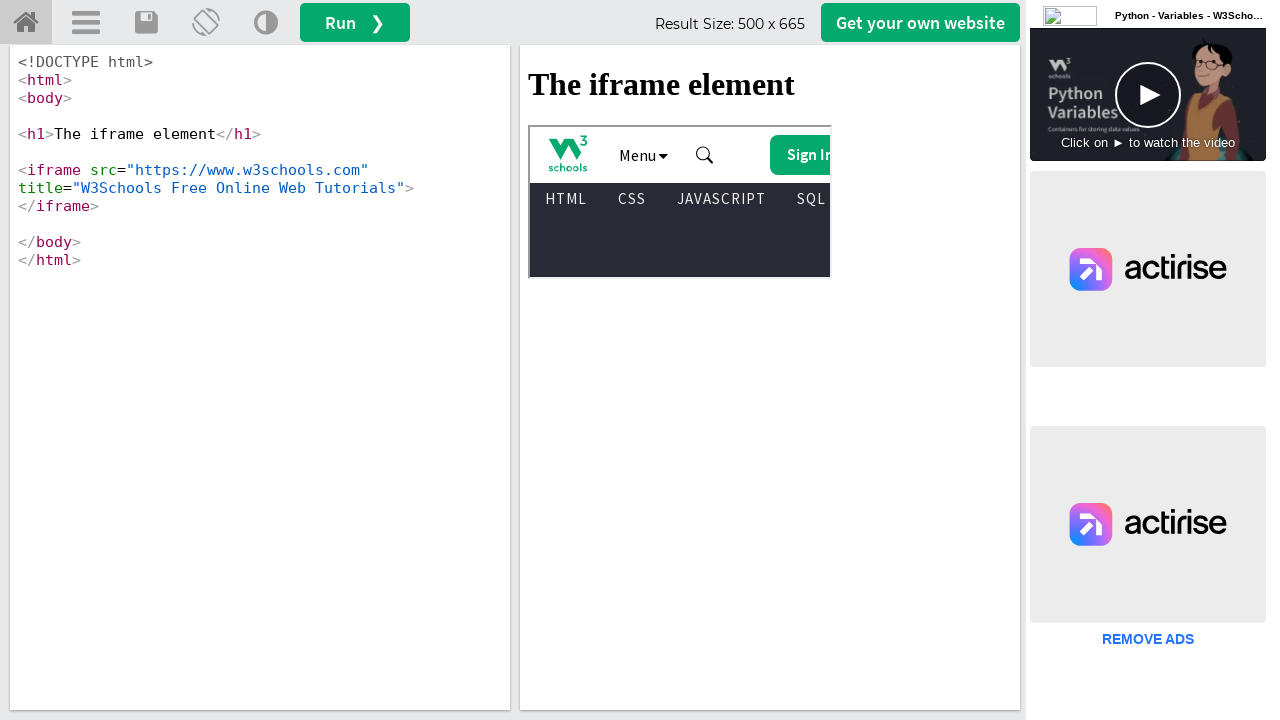

Code editor loaded and cm-string selector is available
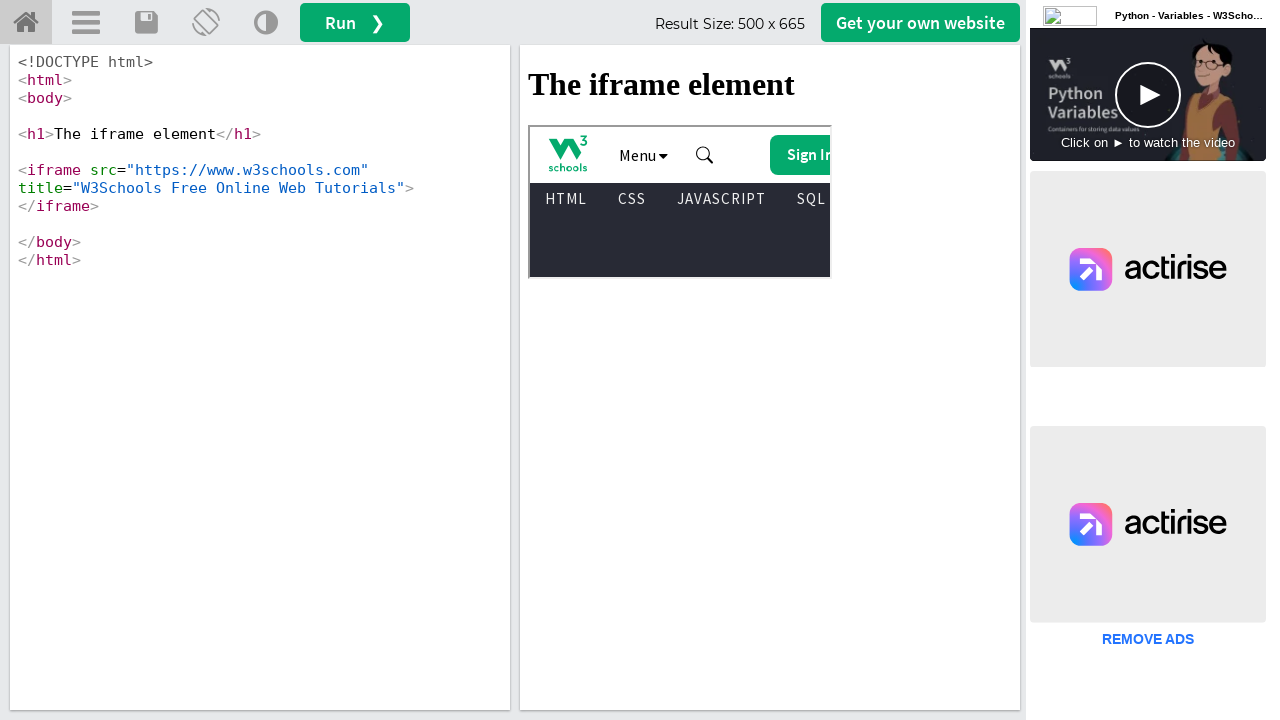

Modified iframe source URL in code editor to https://www.bing.com
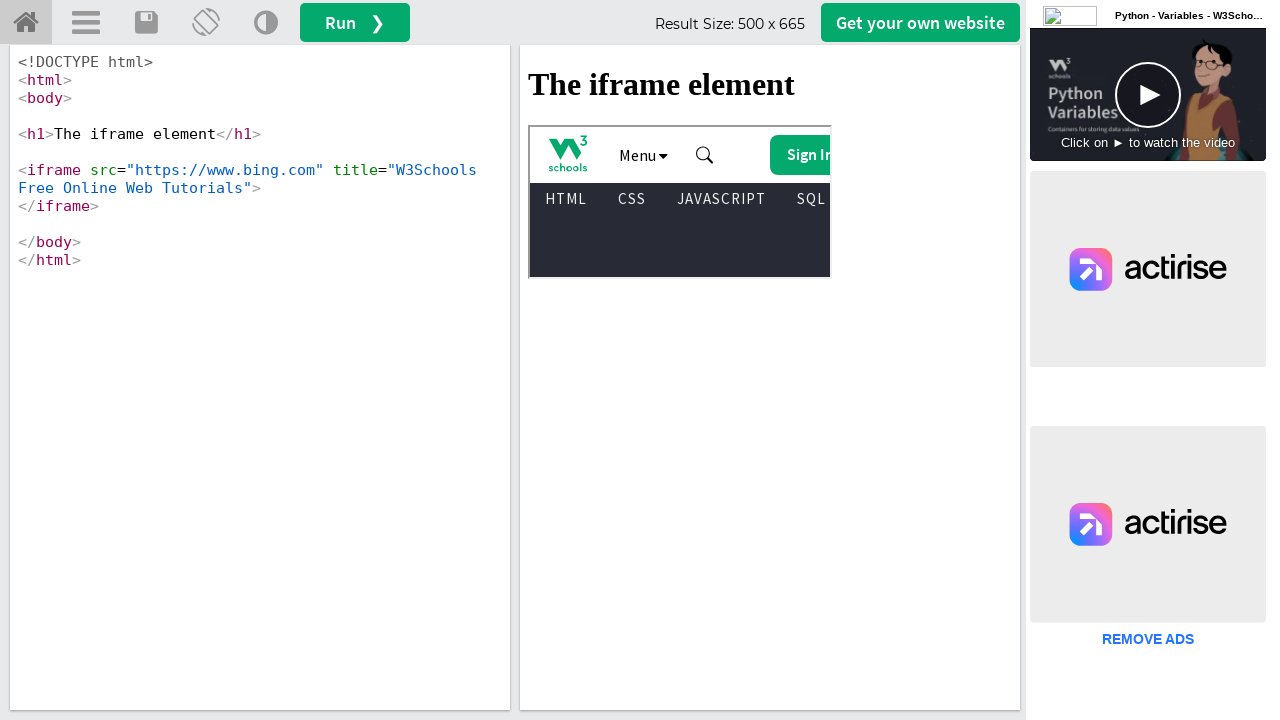

Clicked the Run button to execute the modified code at (355, 22) on button:has-text('Run')
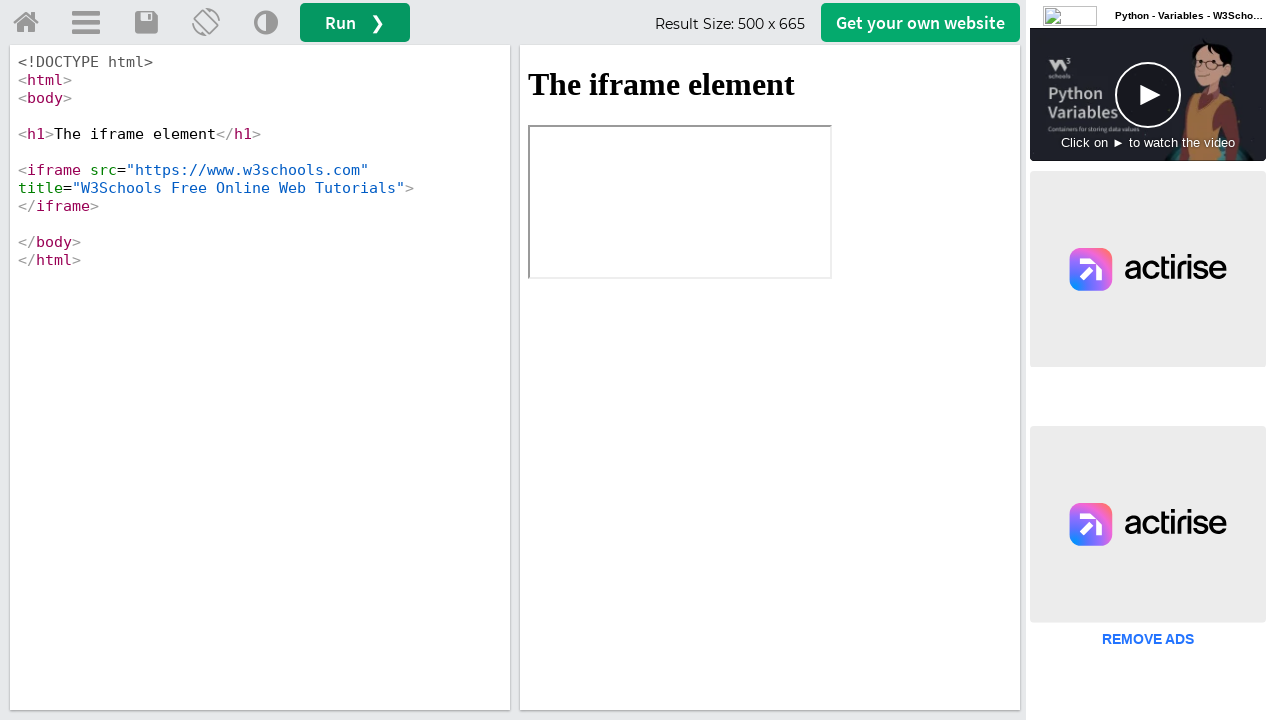

Waited 1000ms for the result iframe to update
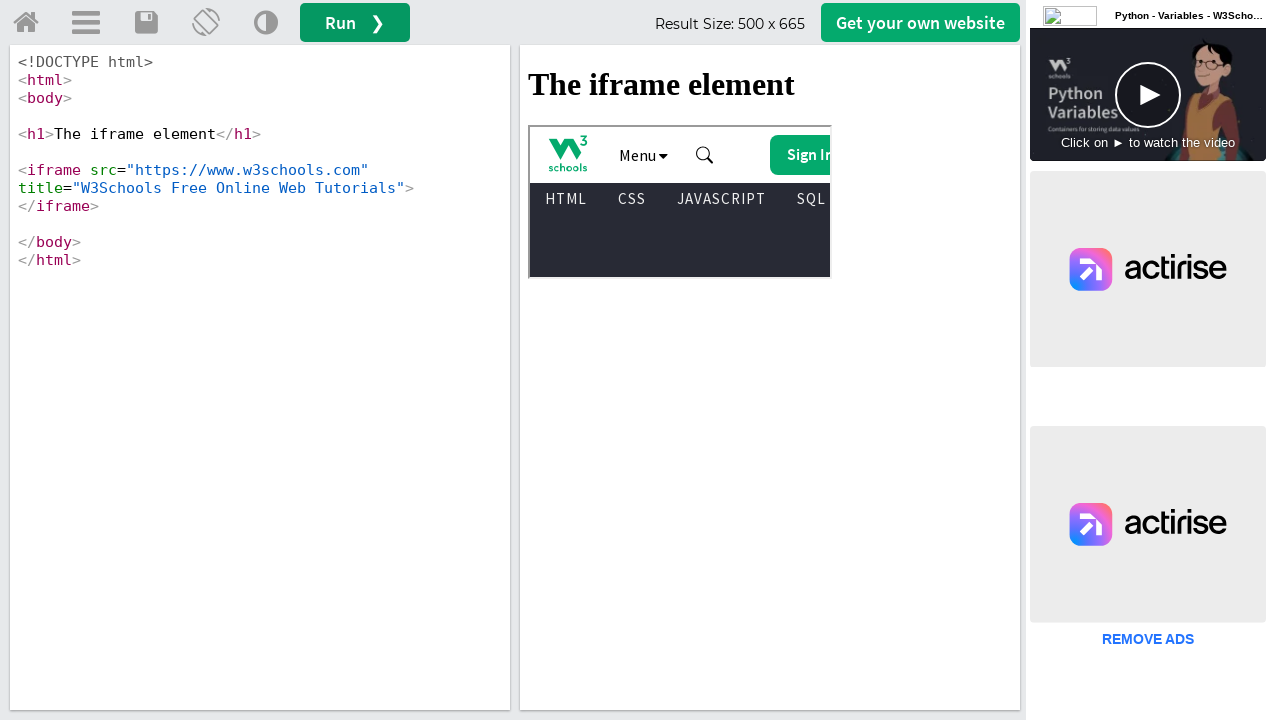

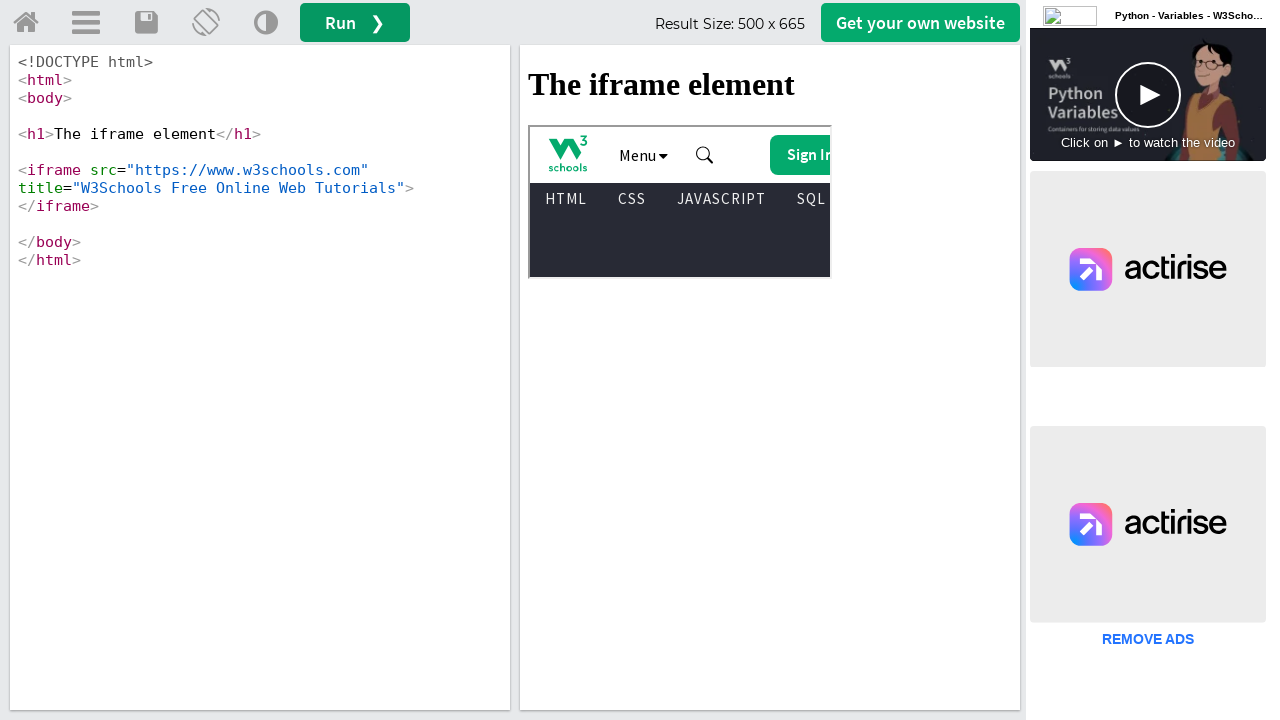